Tests frame handling using frame objects by clicking a button in a specific frame accessed by index

Starting URL: https://leafground.com/frame.xhtml

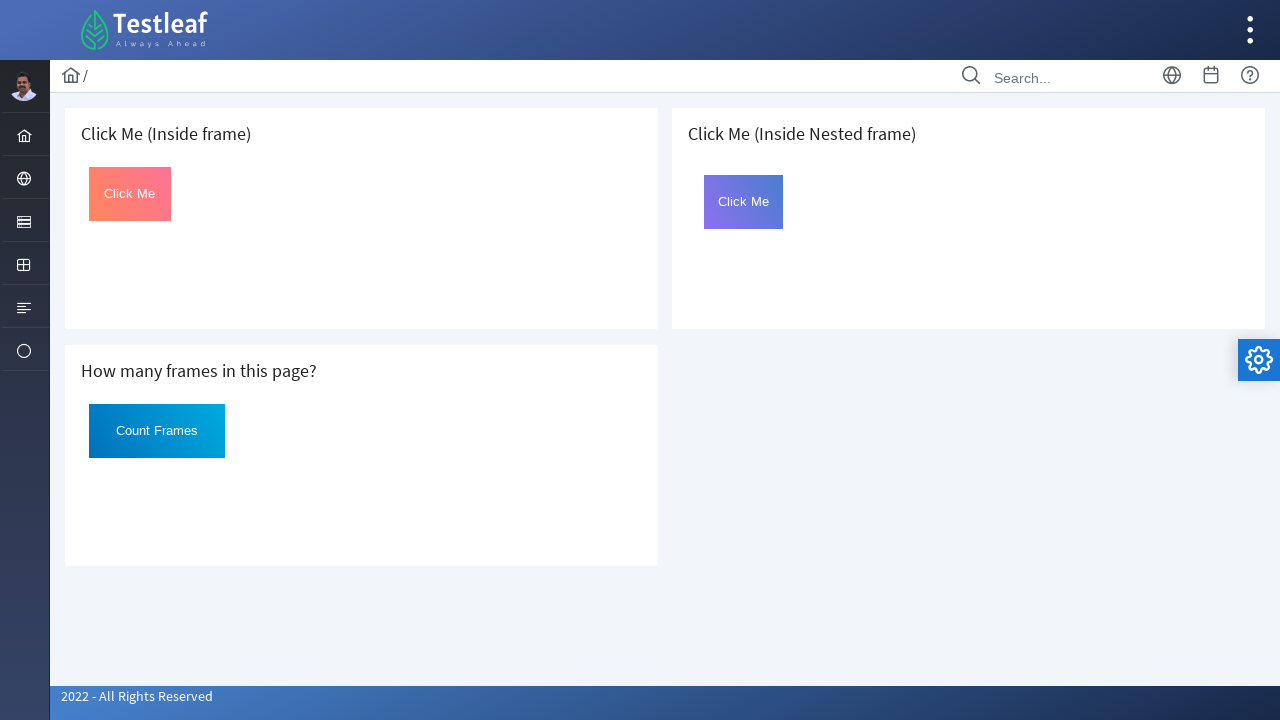

Retrieved all frames from the page
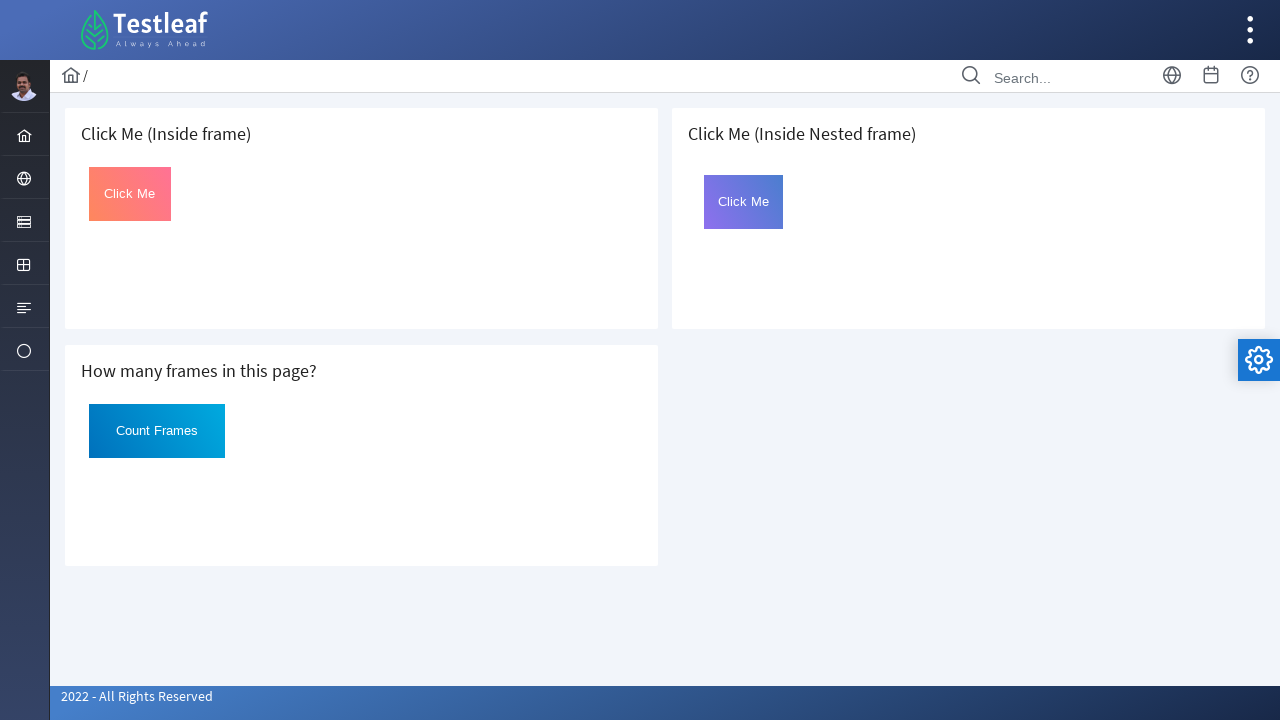

Clicked button with id 'Click' in frame at index 4 at (744, 202) on button#Click
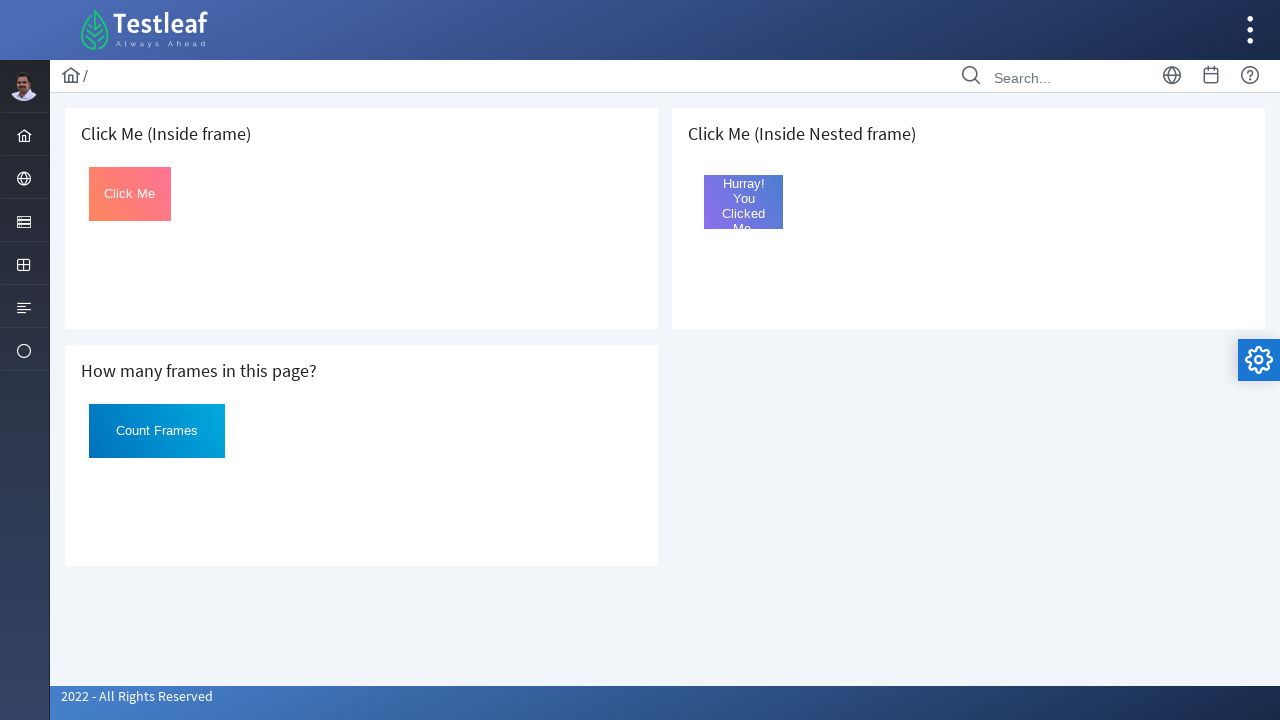

Waited 2000ms for frames to be available
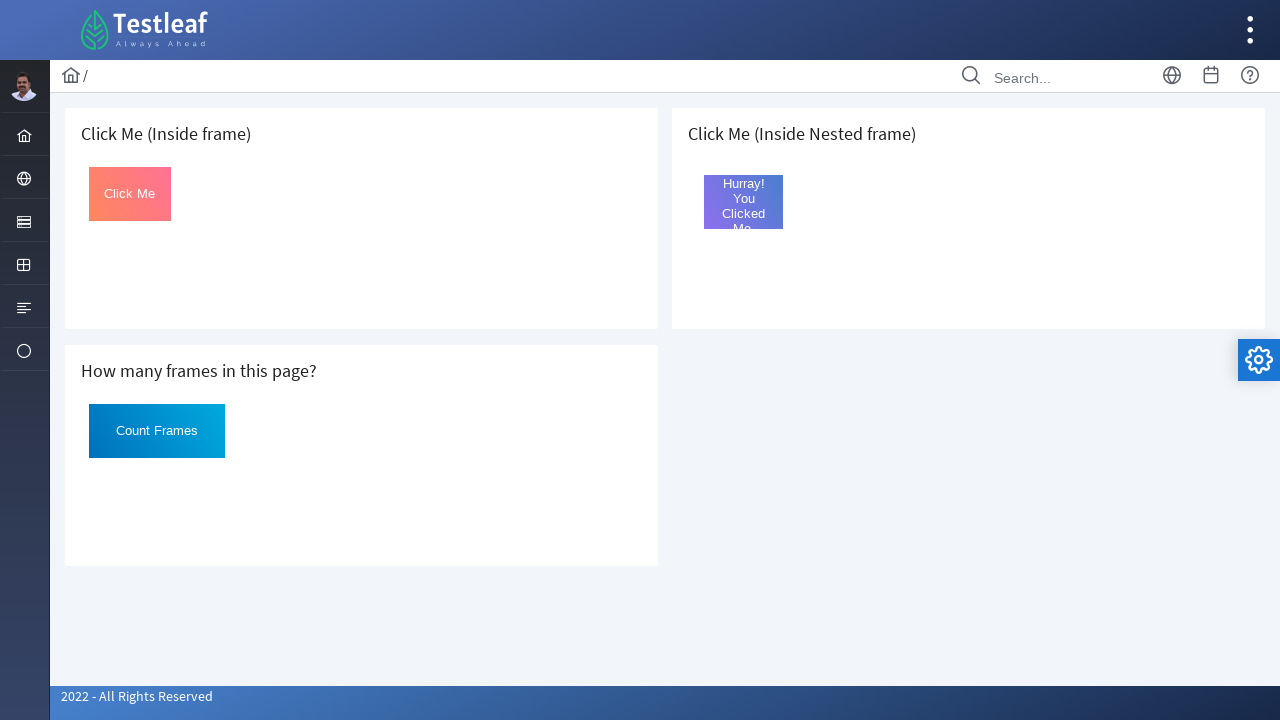

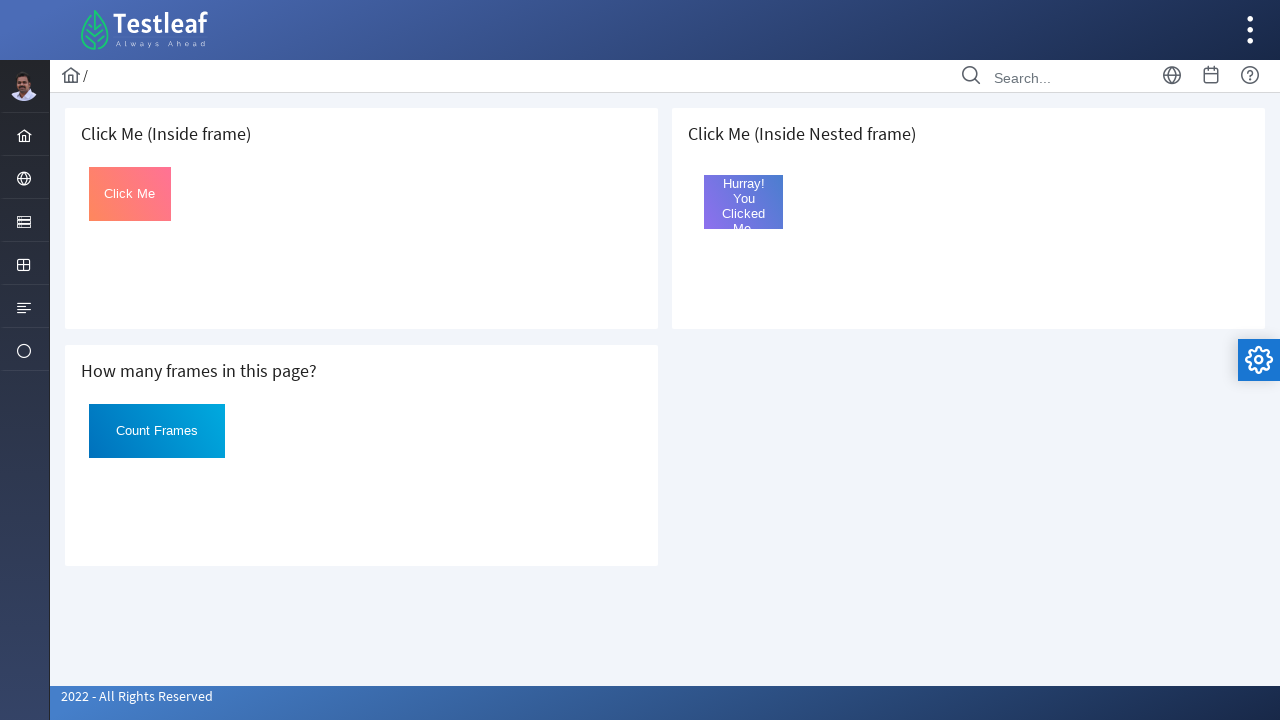